Opens the Yellow Pages Australia homepage and maximizes the browser window. The original script had an interactive input prompt which is removed for automation.

Starting URL: https://www.yellowpages.com.au/

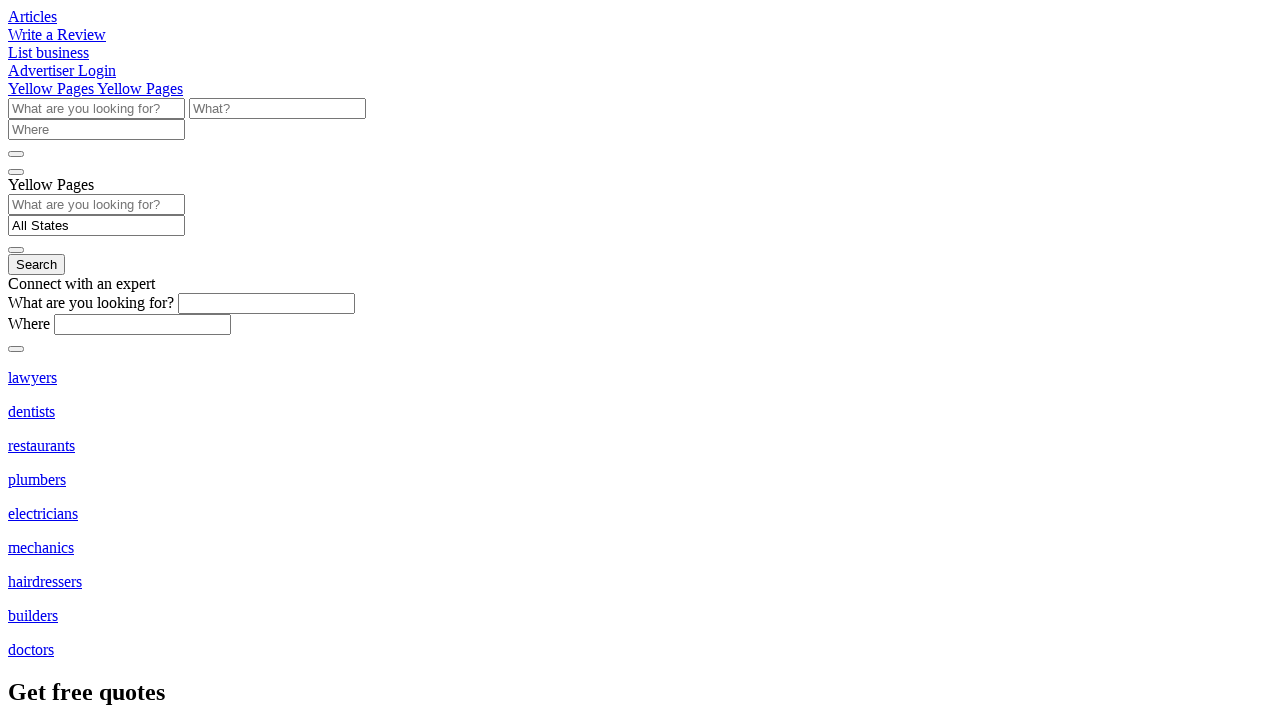

Set viewport size to 1920x1080
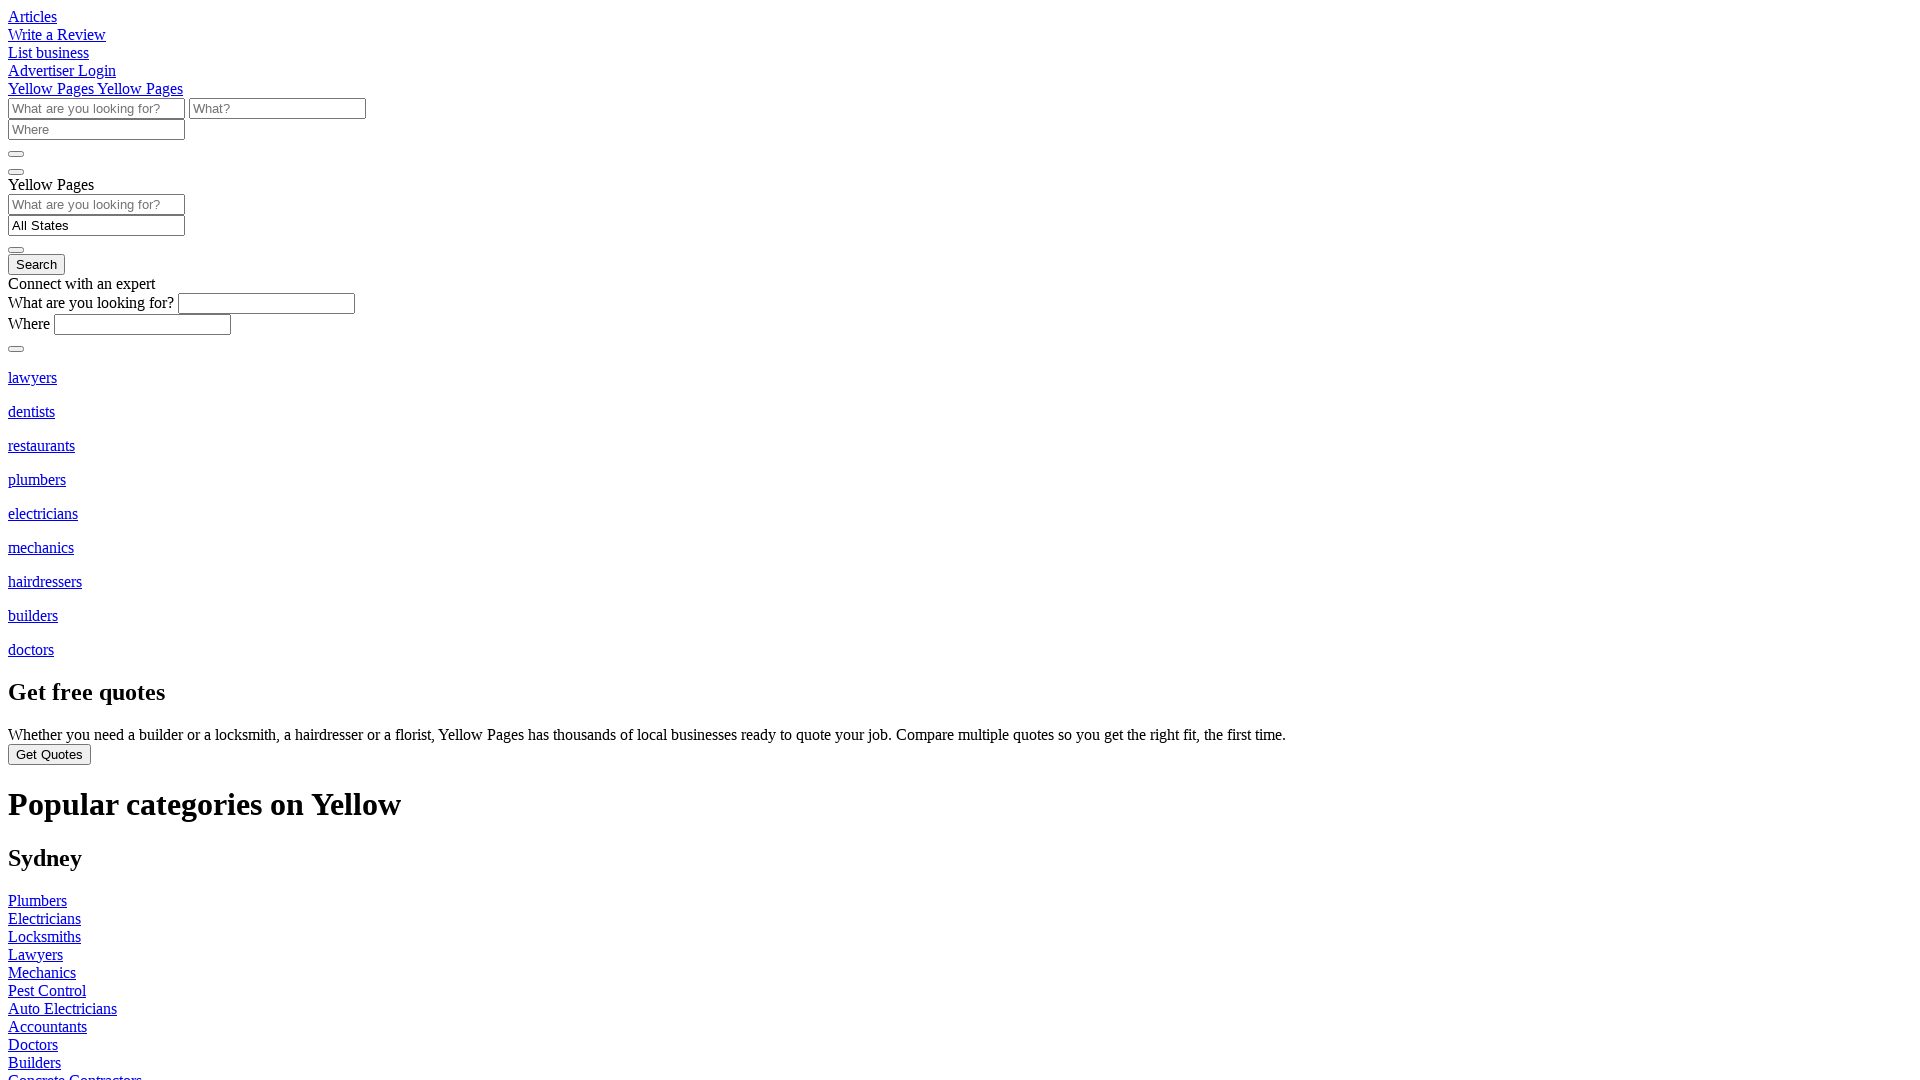

Waited for page to load (networkidle state)
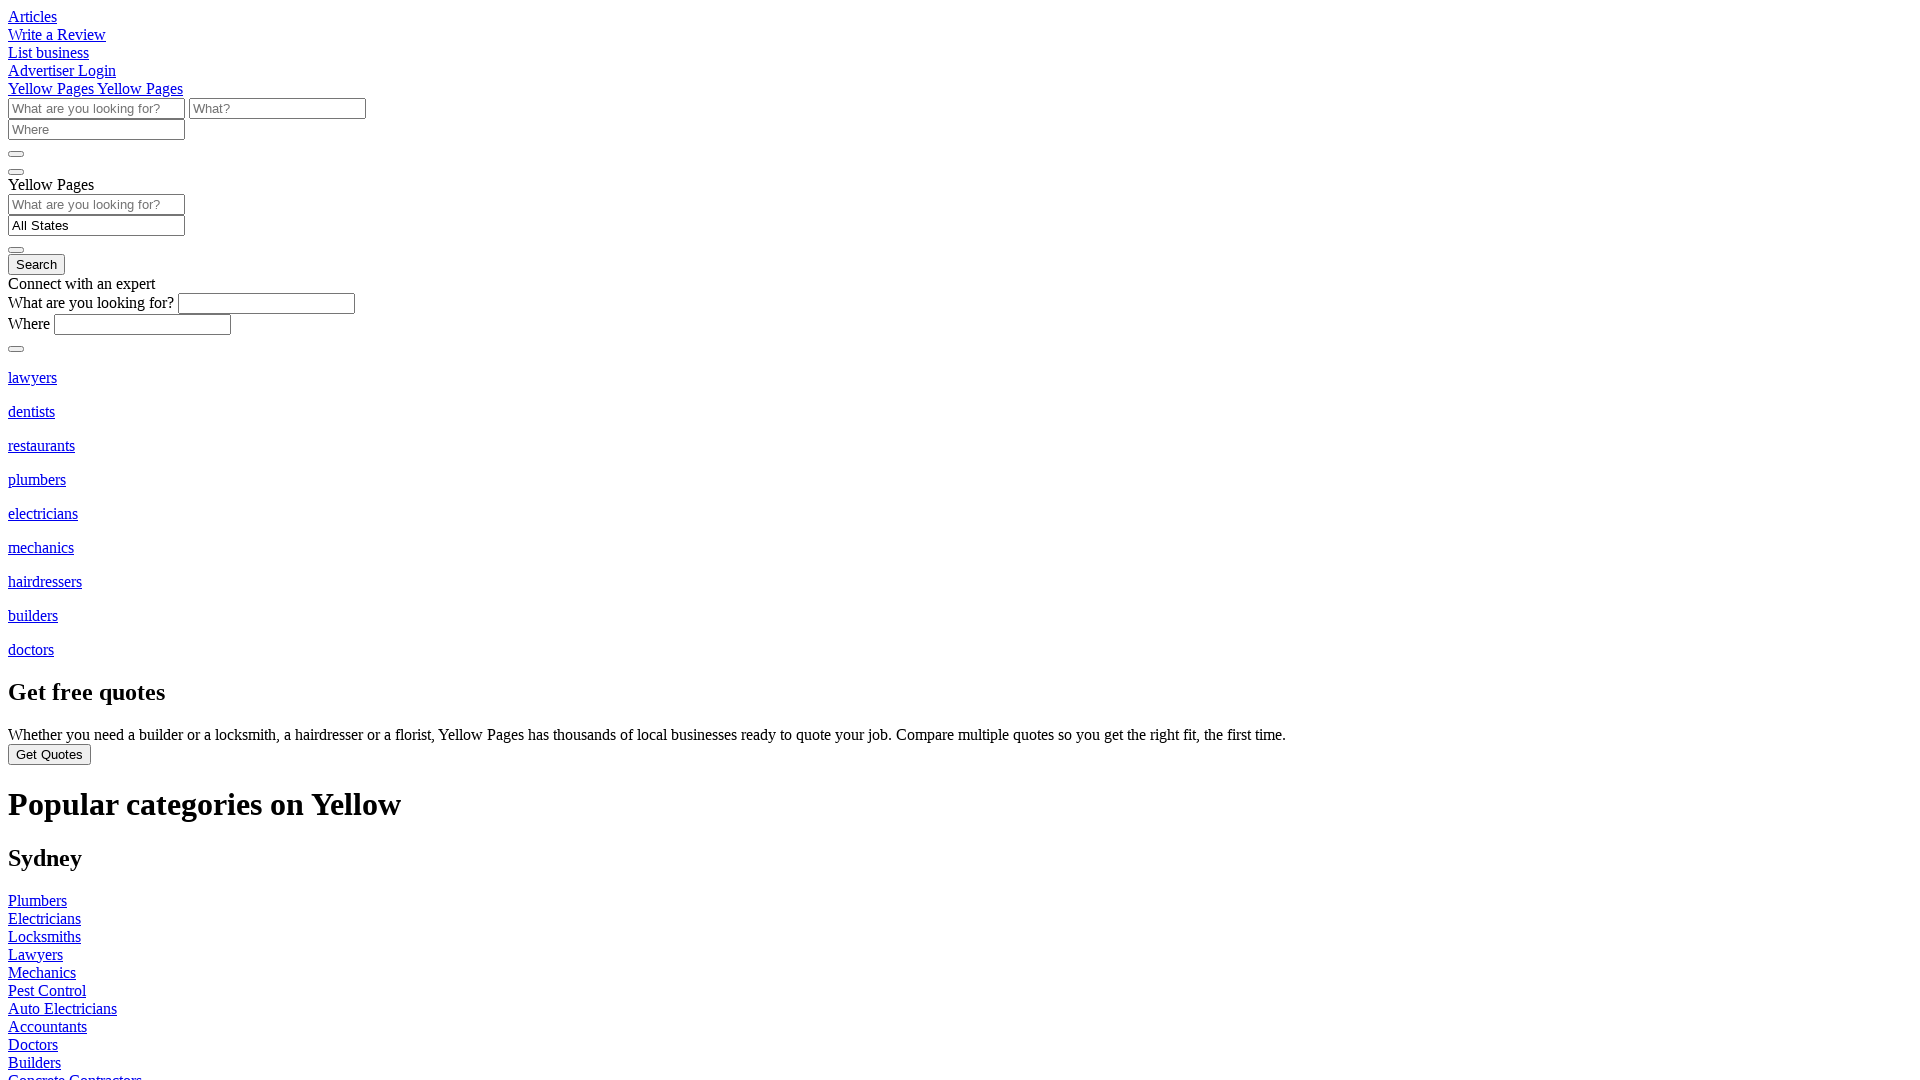

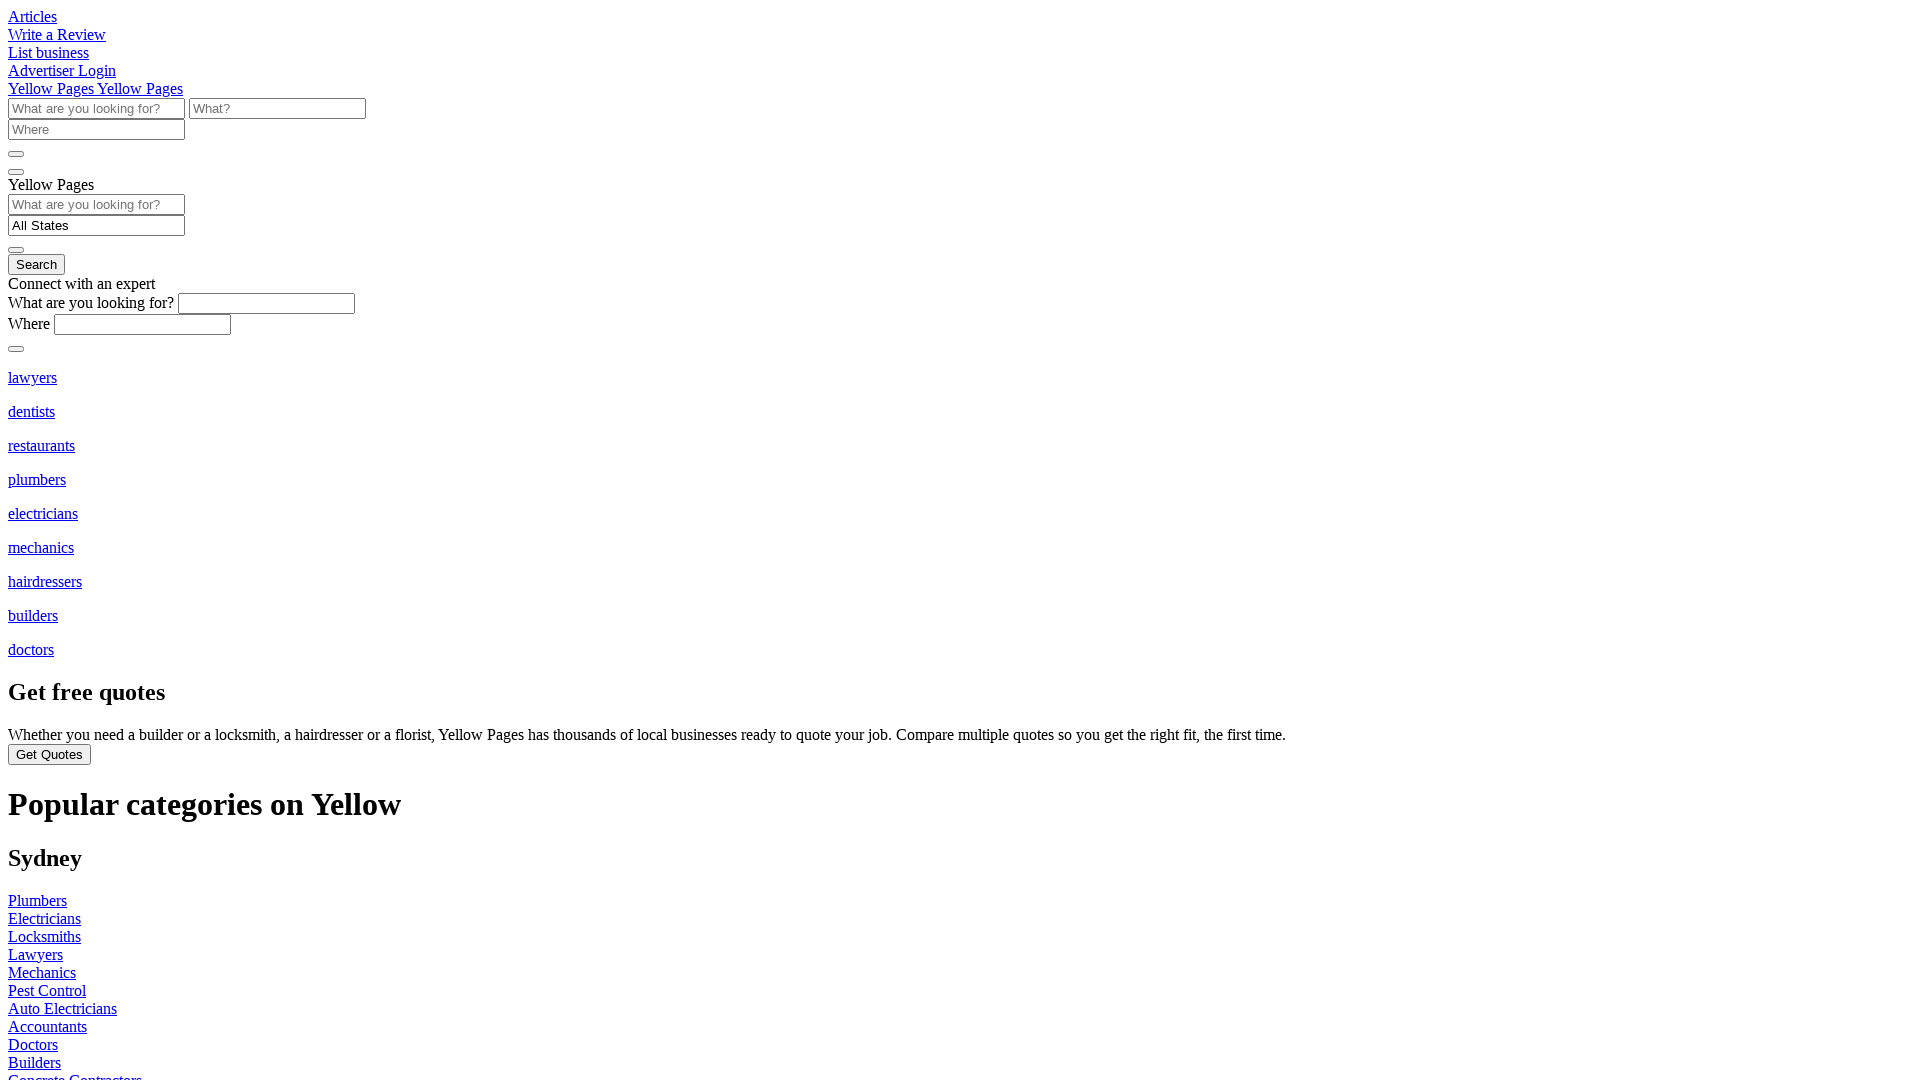